Tests the blog page link navigation from the main Abakan regional page

Starting URL: https://101internet.ru/abakan

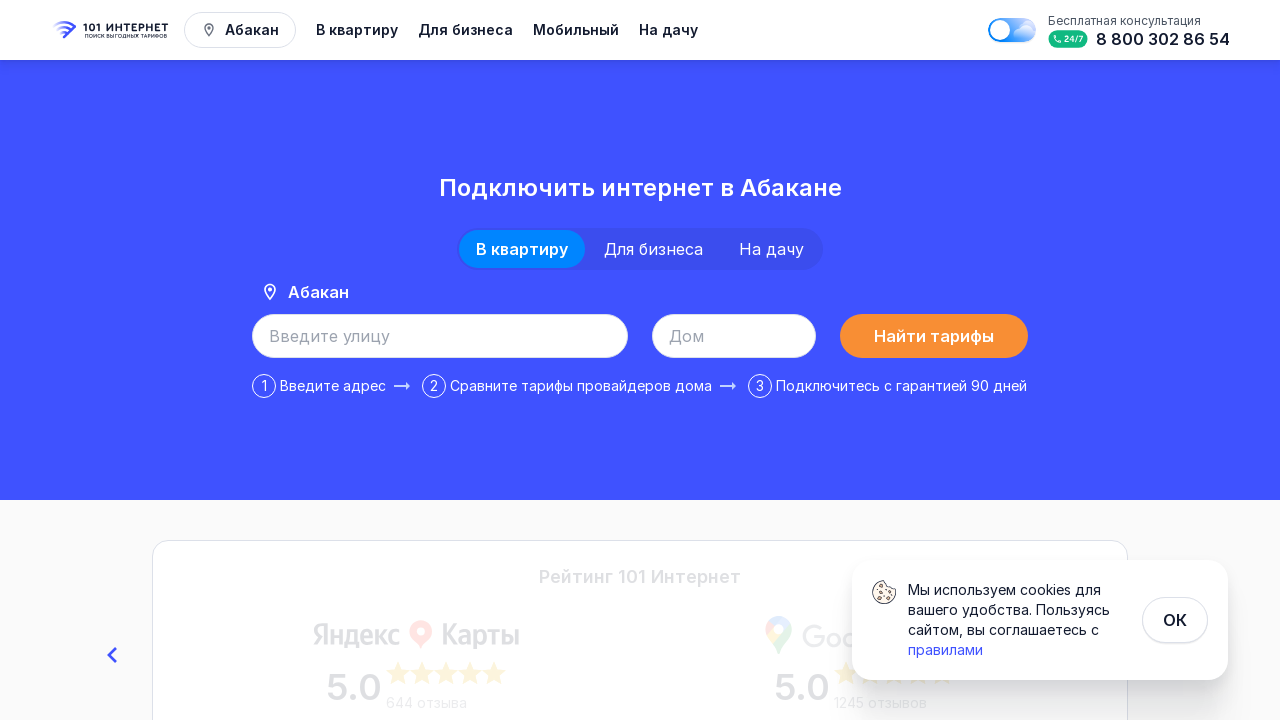

Clicked on the Blog link in the navigation menu at (407, 557) on internal:role=link[name="Блог"i]
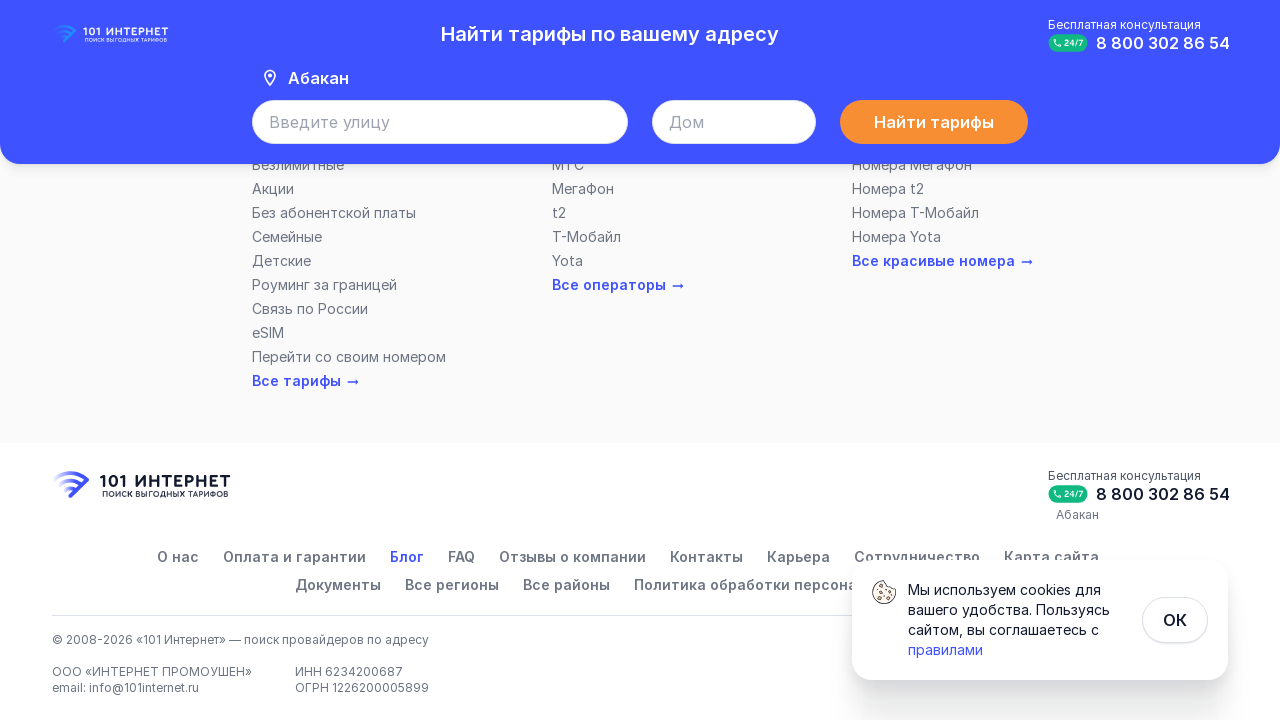

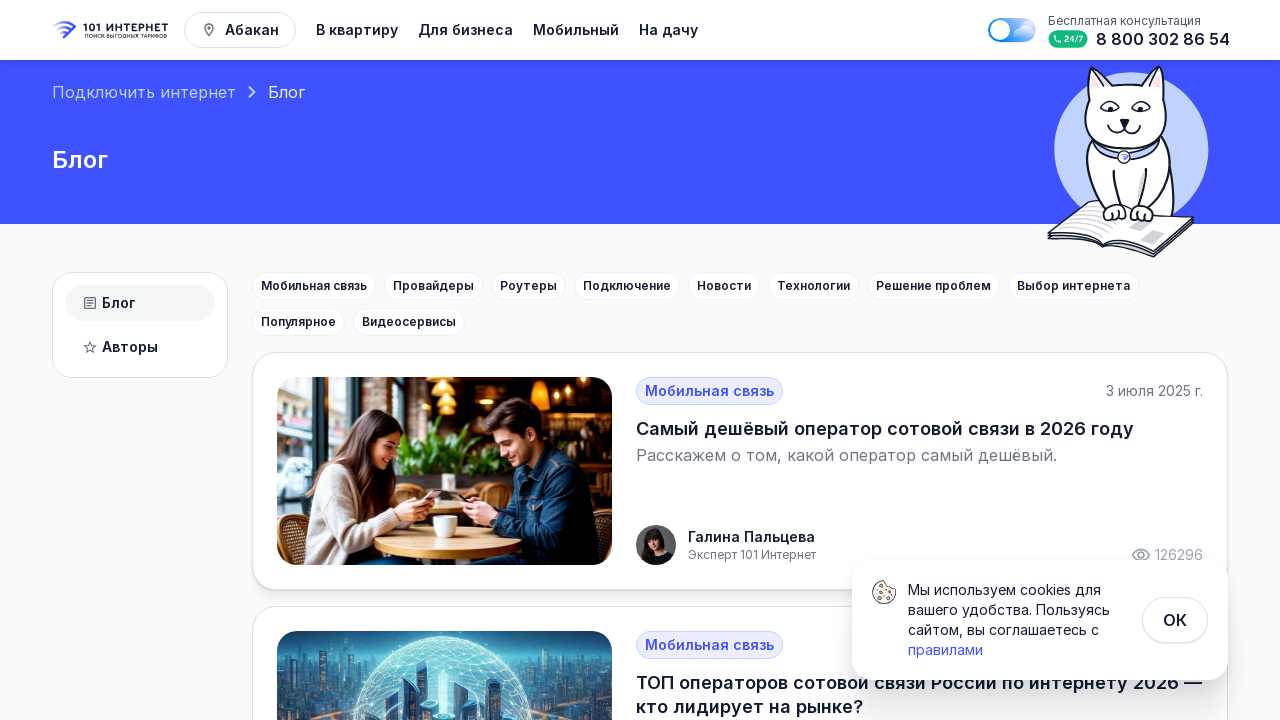